Tests React Semantic UI dropdown selection for different name options

Starting URL: https://react.semantic-ui.com/maximize/dropdown-example-selection/

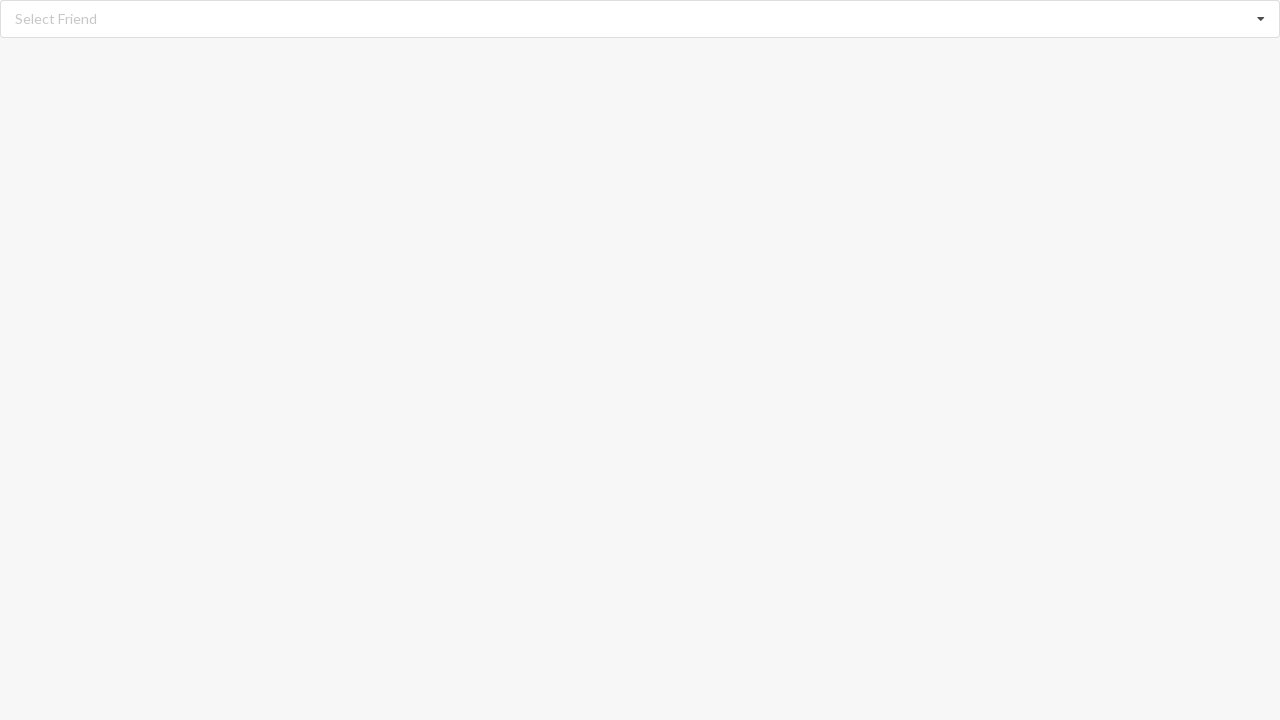

Clicked dropdown listbox to open options at (640, 19) on xpath=//div[@role='listbox']
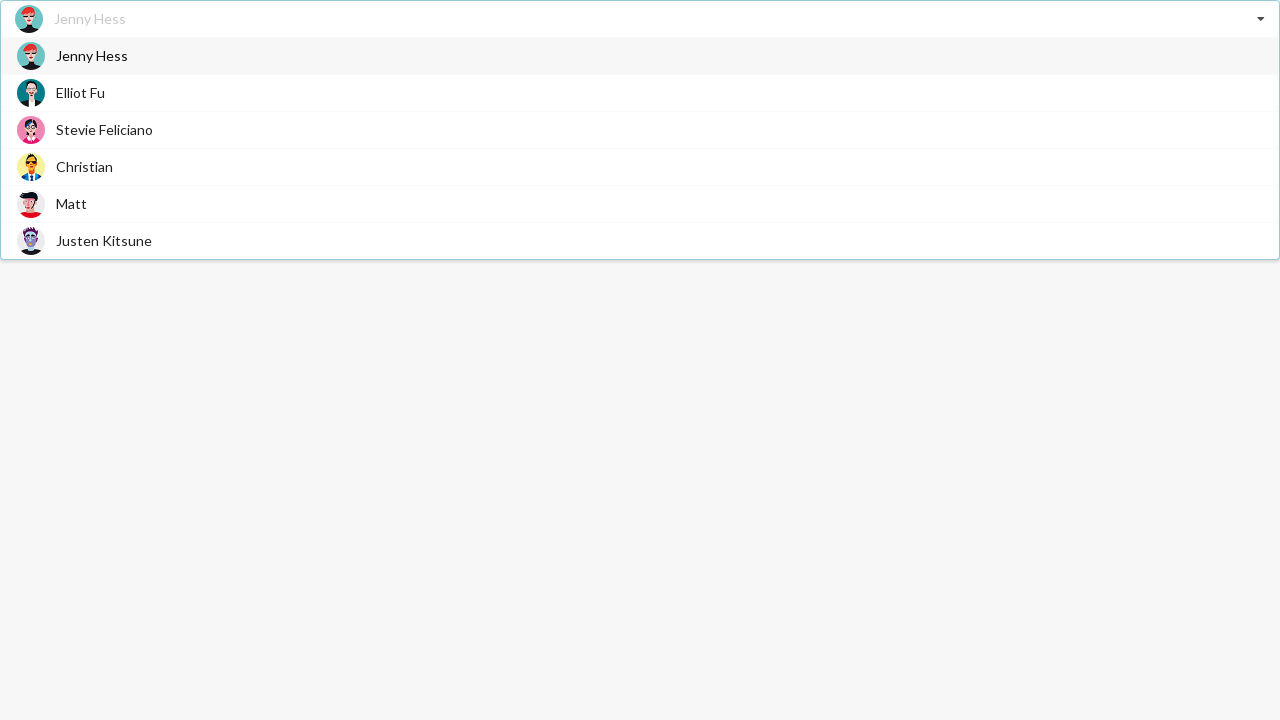

Waited for dropdown options to appear
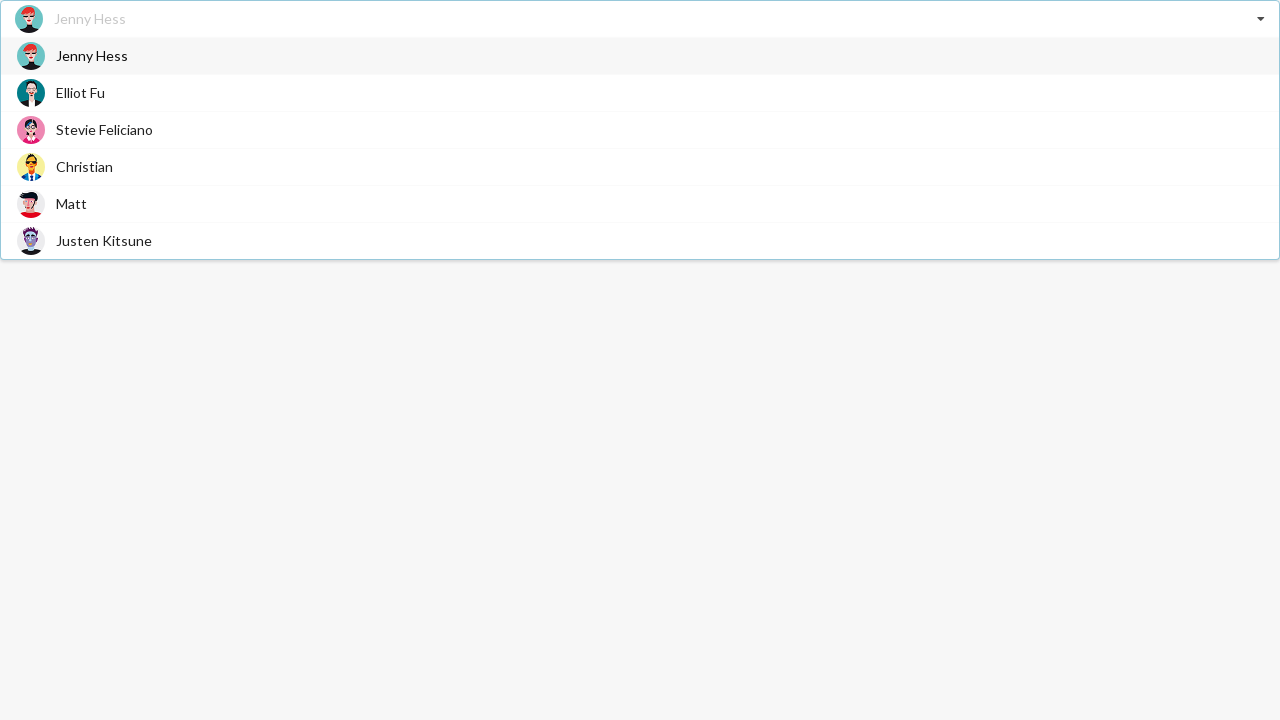

Selected 'Christian' from dropdown at (640, 166) on xpath=//div[@role='option'][contains(.,'Christian')]
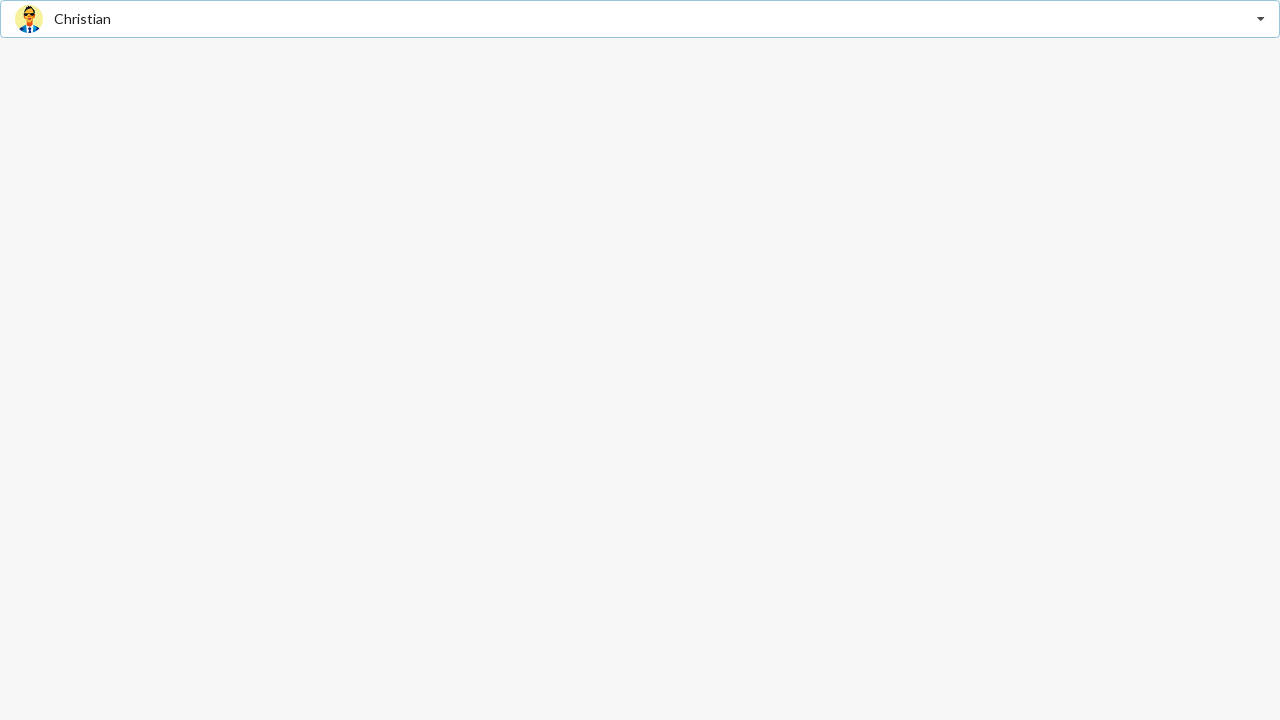

Clicked dropdown listbox to open options at (640, 19) on xpath=//div[@role='listbox']
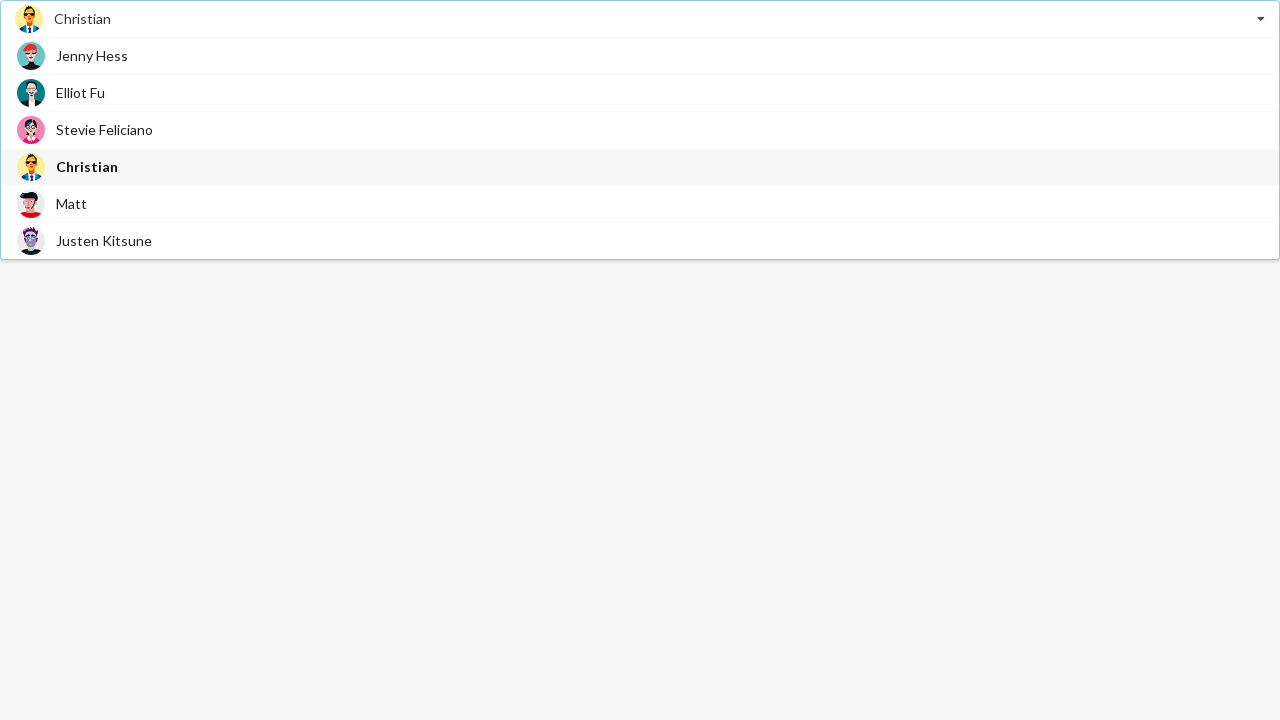

Waited for dropdown options to appear
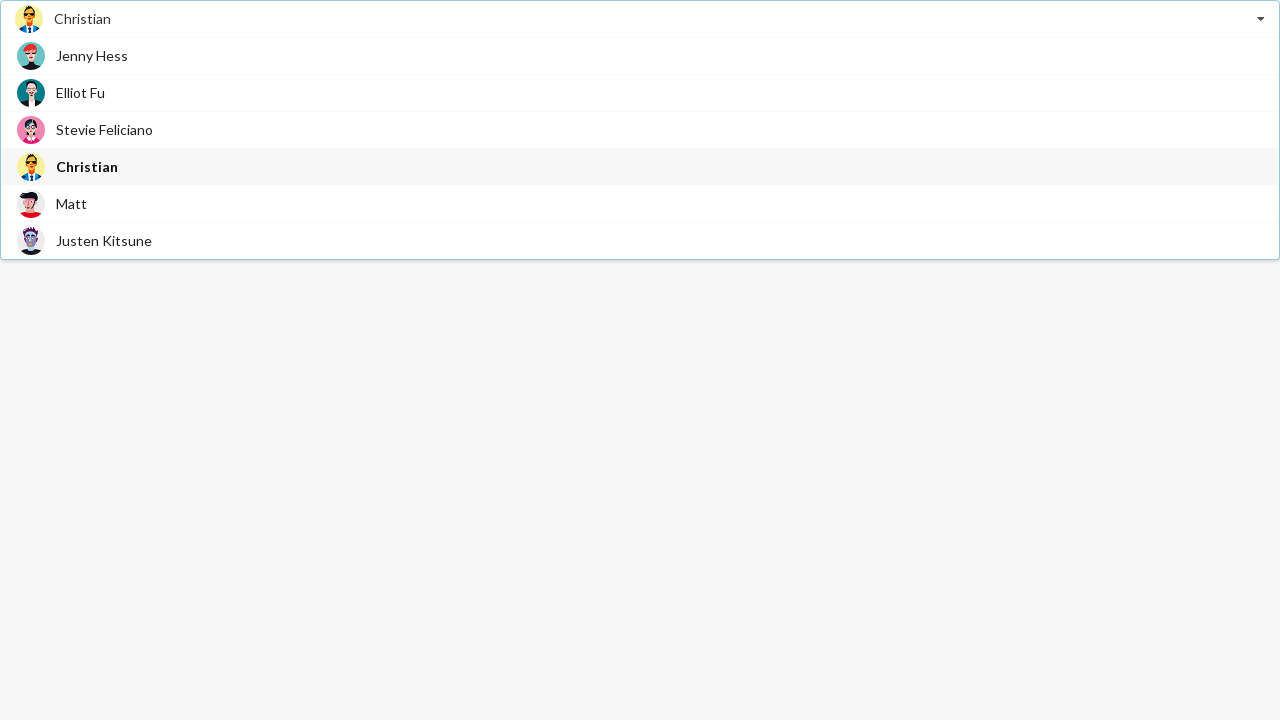

Selected 'Justen Kitsune' from dropdown at (640, 240) on xpath=//div[@role='option'][contains(.,'Justen Kitsune')]
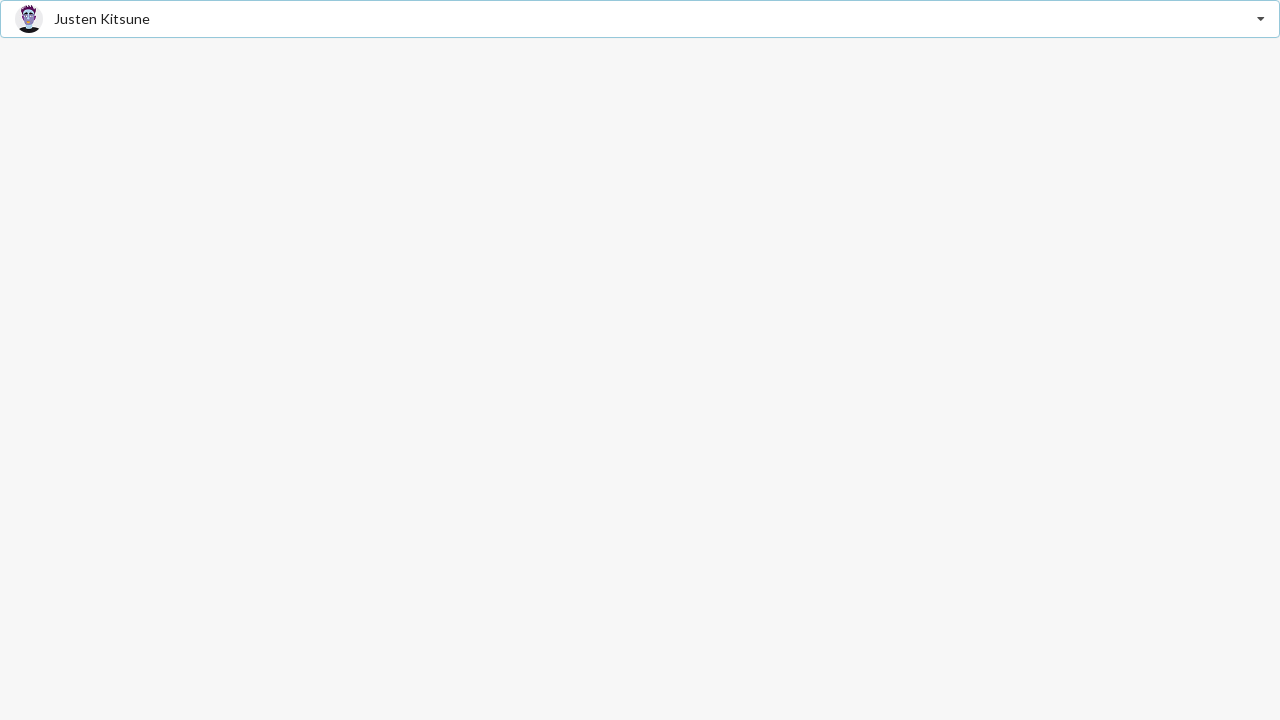

Clicked dropdown listbox to open options at (640, 19) on xpath=//div[@role='listbox']
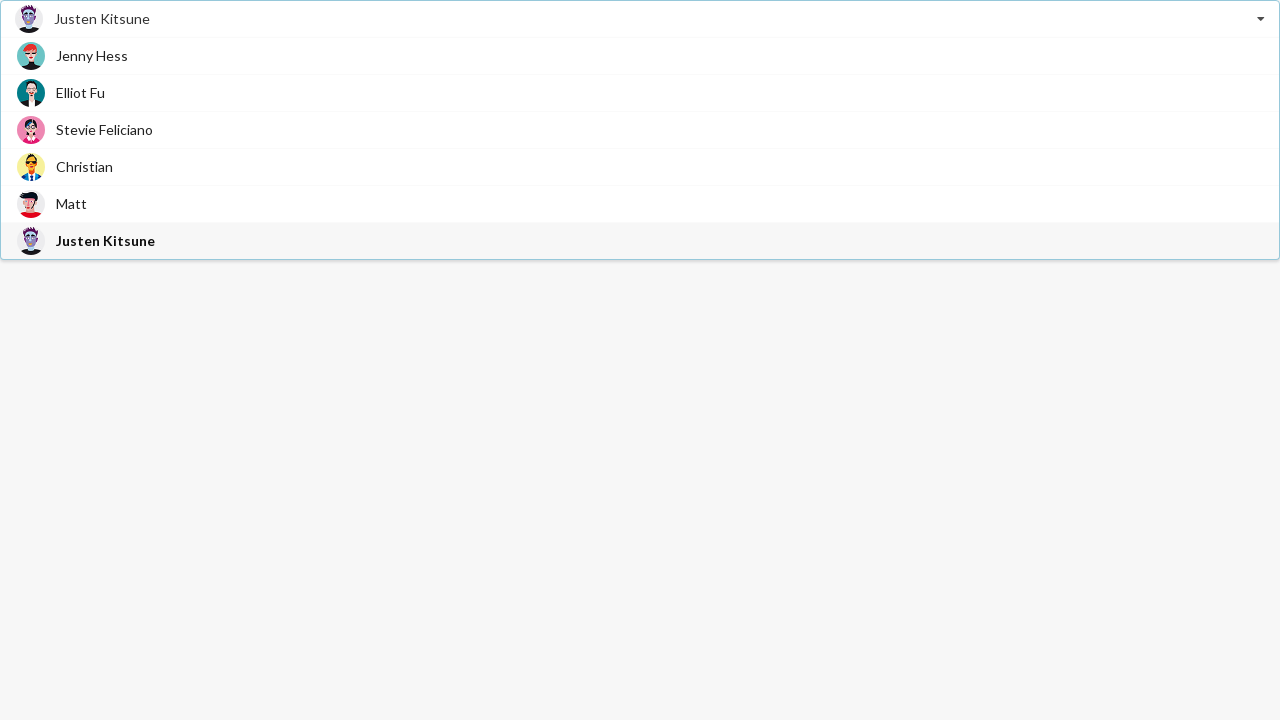

Waited for dropdown options to appear
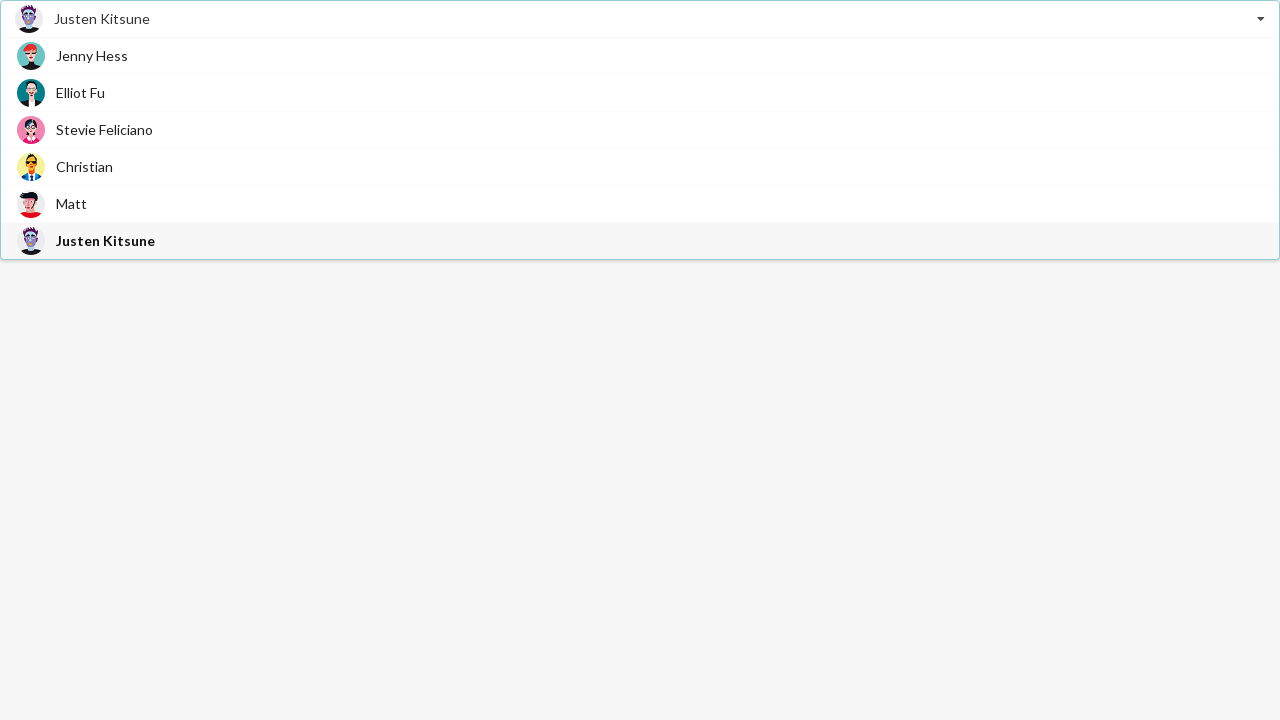

Selected 'Stevie Feliciano' from dropdown at (640, 130) on xpath=//div[@role='option'][contains(.,'Stevie Feliciano')]
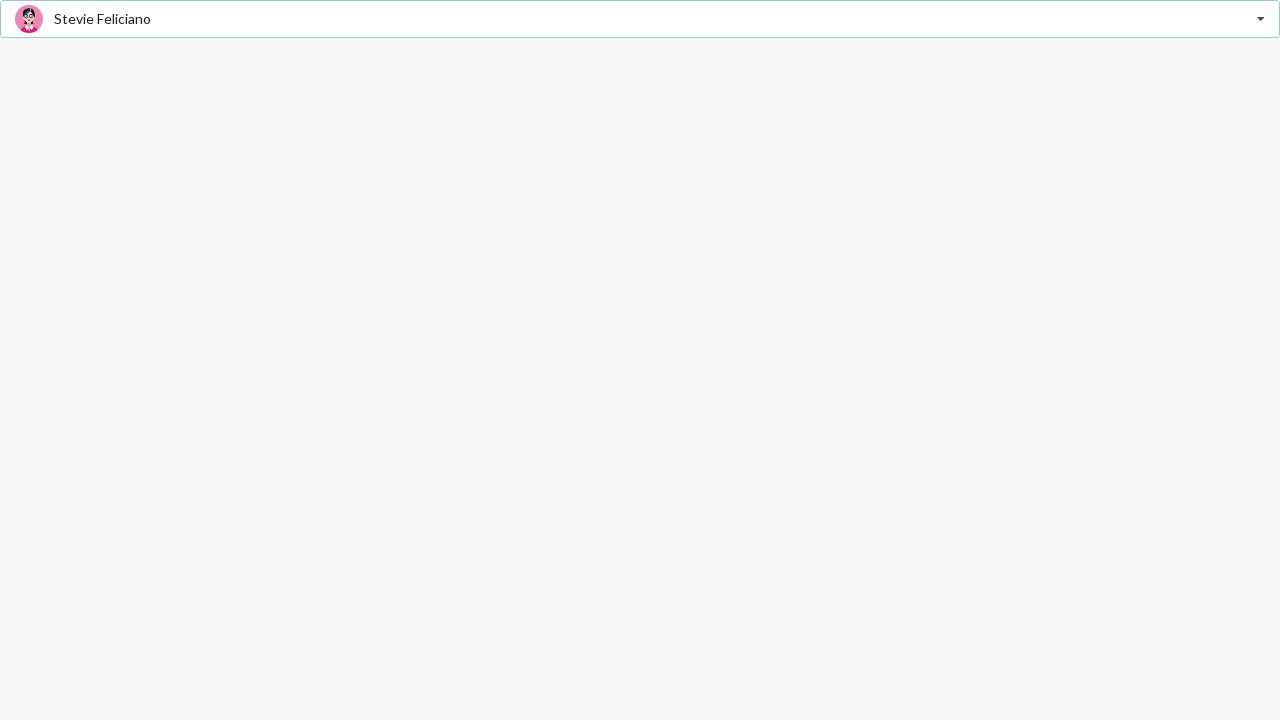

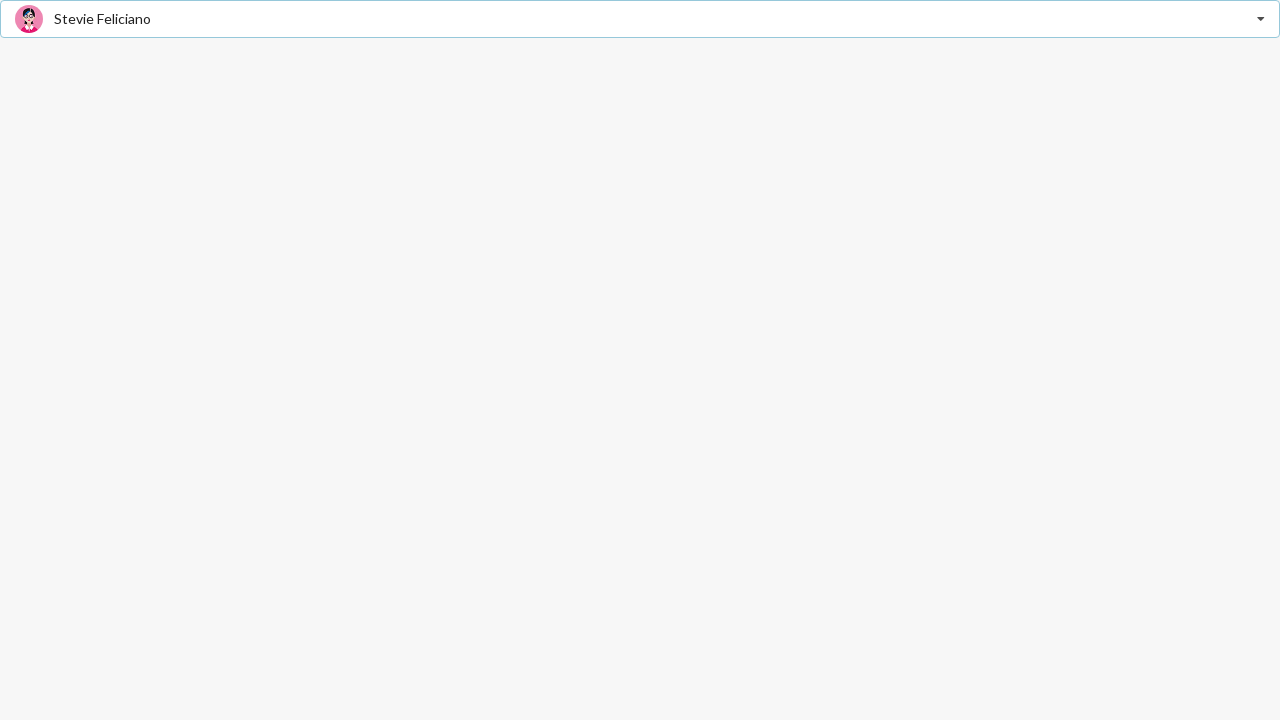